Tests pagination navigation on Audible's bestsellers page by clicking through multiple pages and verifying product listings load on each page.

Starting URL: https://www.audible.com/adblbestsellers?ref_pageloadid=ZJVpTik6SSSNpgaZ&ref=a_search_t1_navTop_pl0cg1c0r0&pf_rd_p=d42ea6af-6ce9-44e1-bbd5-7e2e15acab17&pf_rd_r=ACXD7SWWG2W10QGGZ7SW&pageLoadId=I11bL9EZNDXY3fUN&creativeId=7ba42fdf-1145-4990-b754-d2de428ba482

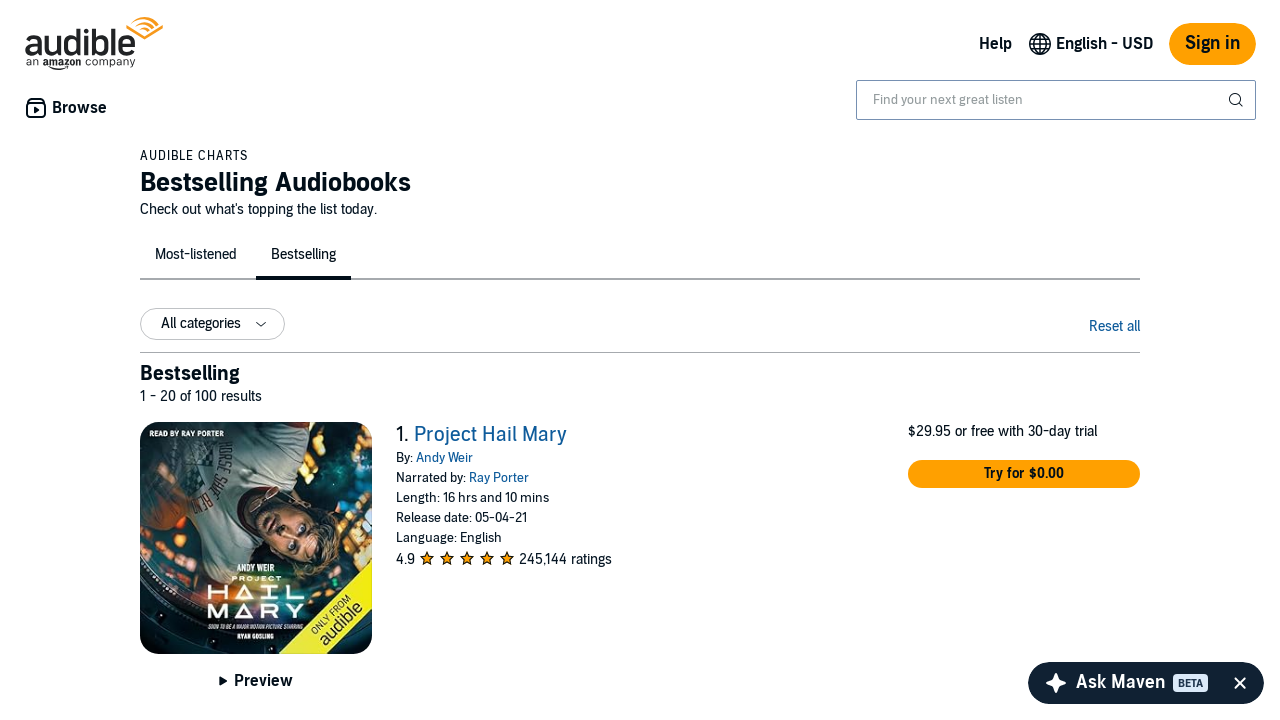

Waited for pagination elements to load on Audible bestsellers page
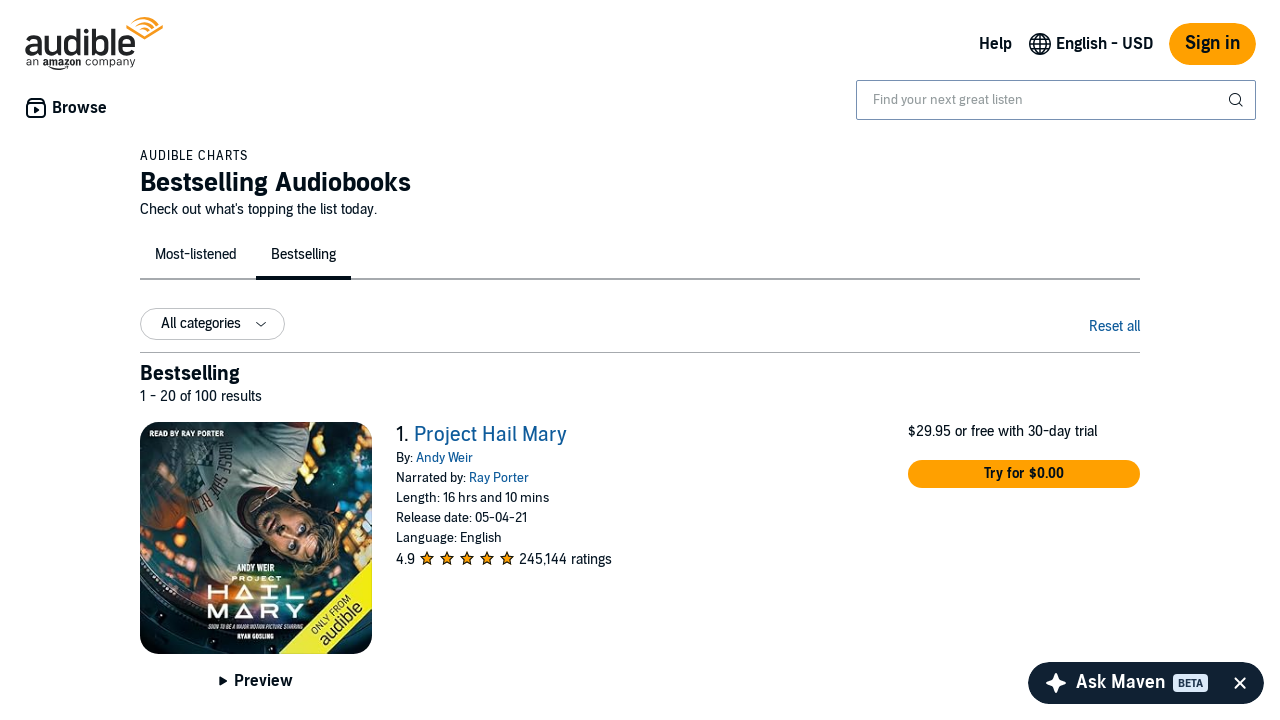

Waited for impression container to load on first page
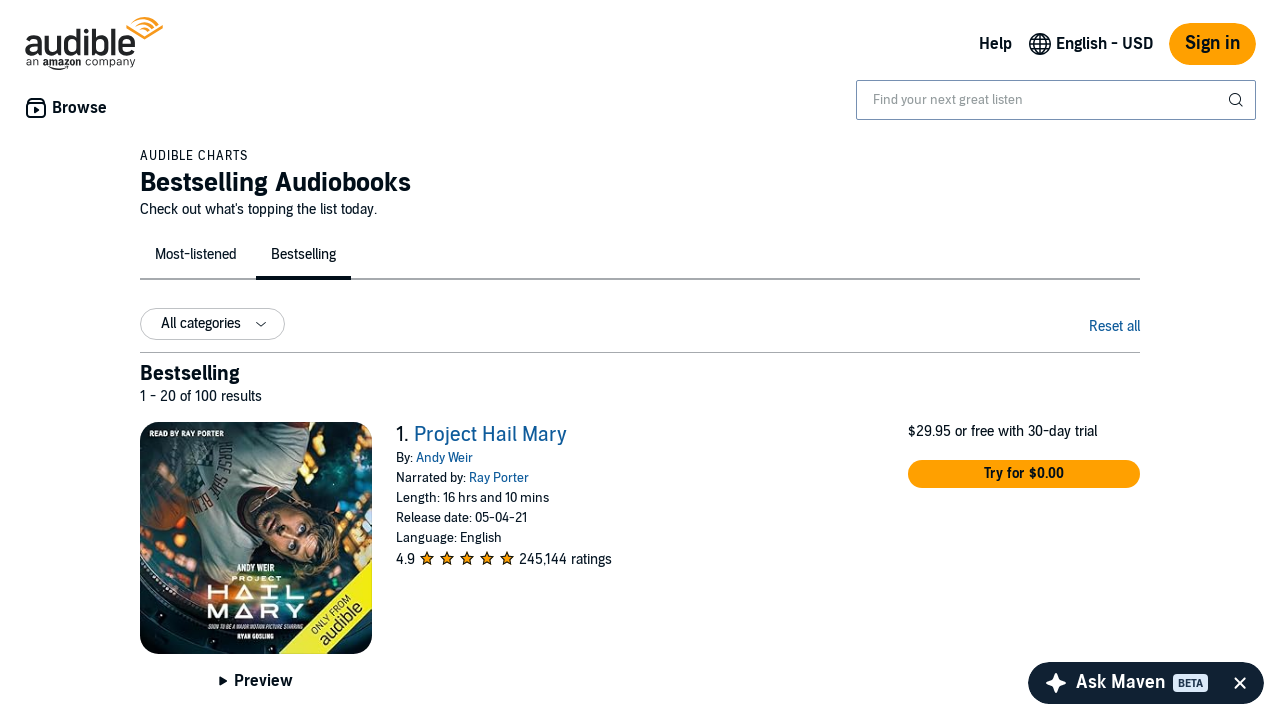

Verified product list items are visible on first page
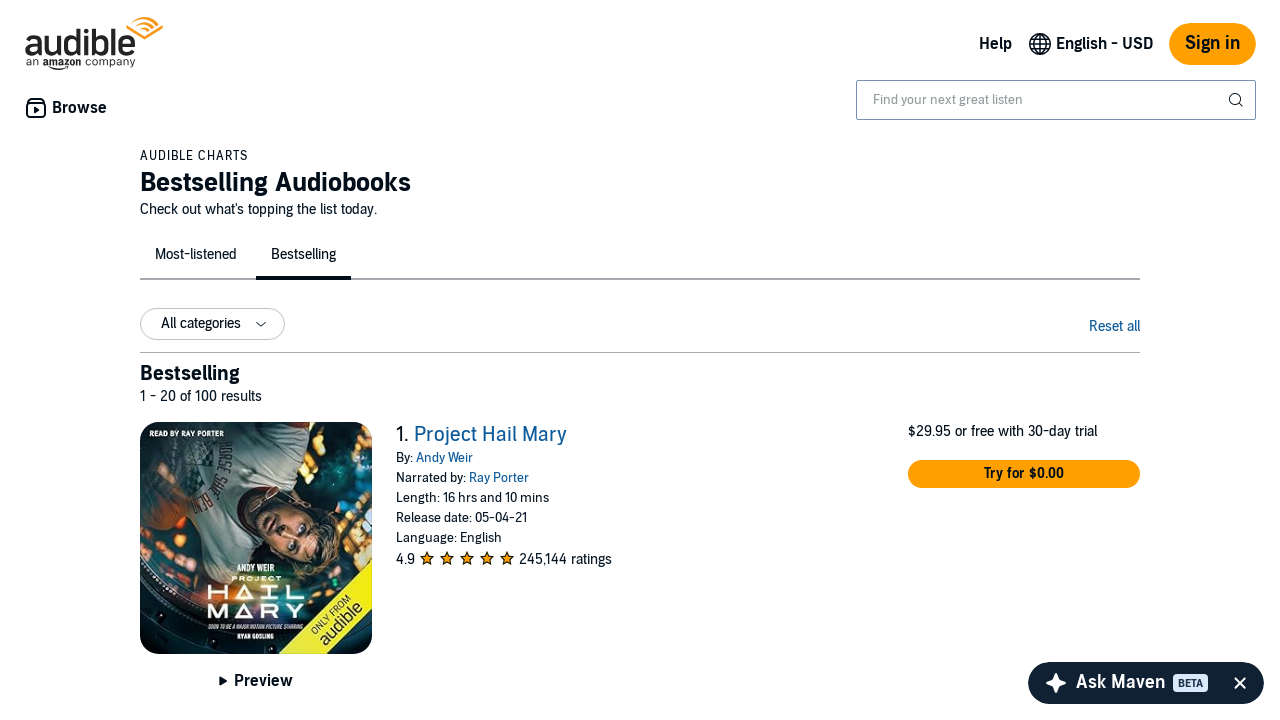

Clicked next page button to navigate from page 1 to page 2 at (1124, 536) on span.nextButton
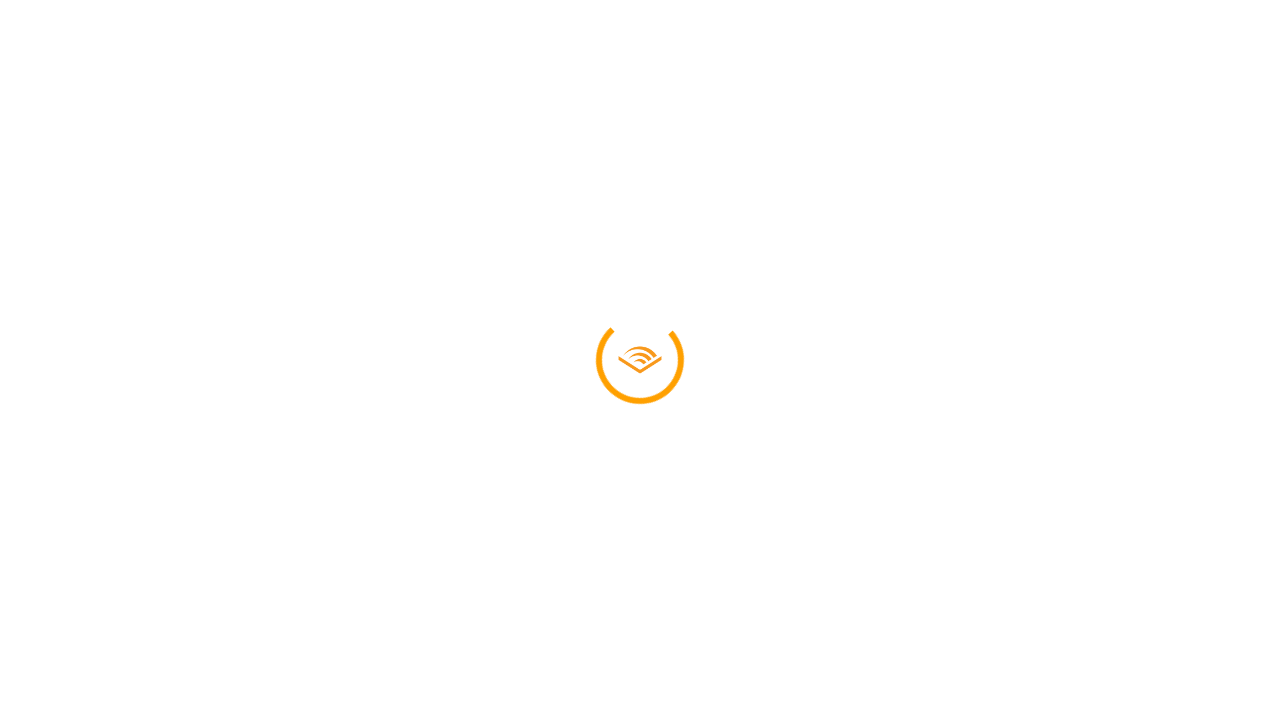

Waited for impression container to load on page 2
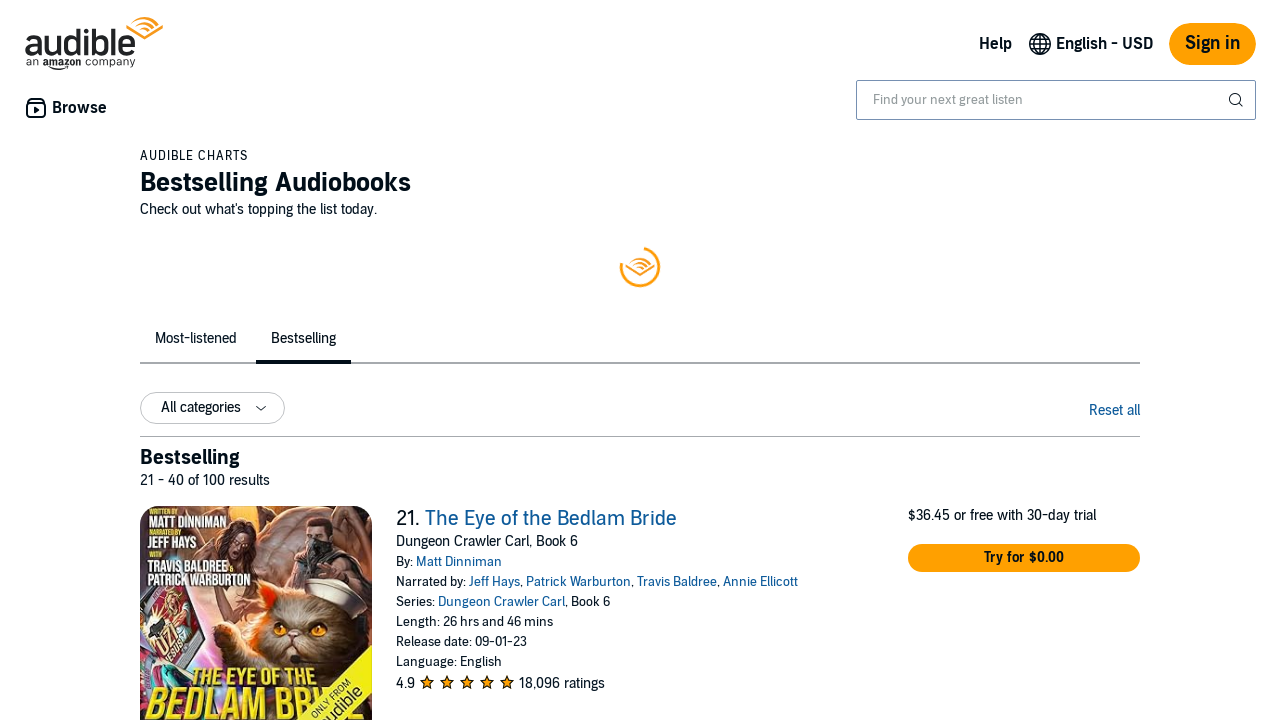

Verified product list items are visible on page 2
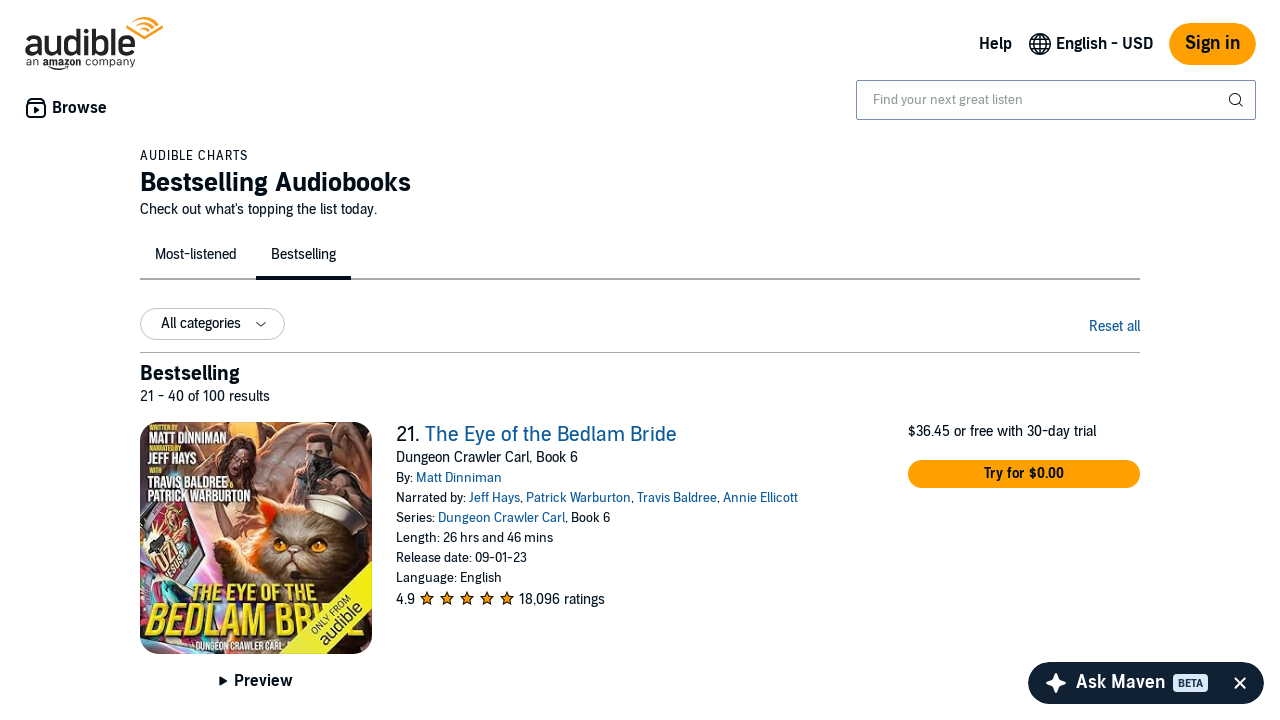

Clicked next page button to navigate from page 2 to page 3 at (1124, 536) on span.nextButton
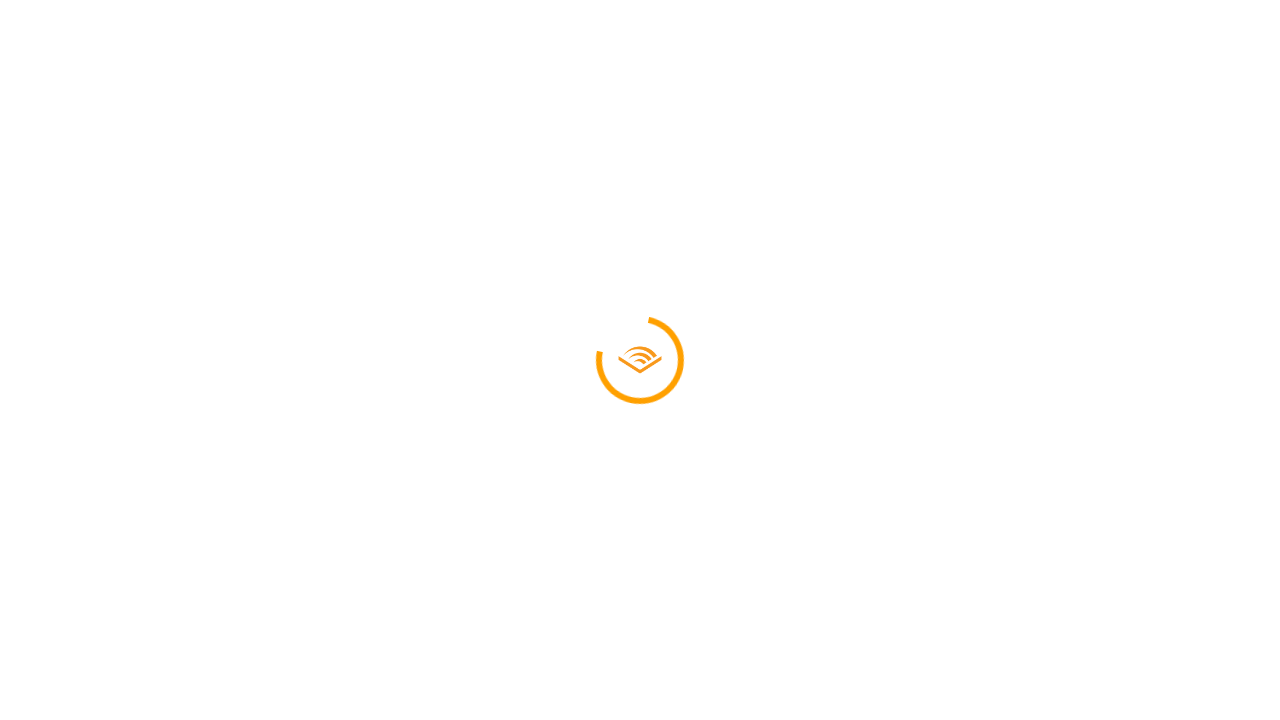

Waited for impression container to load on page 3
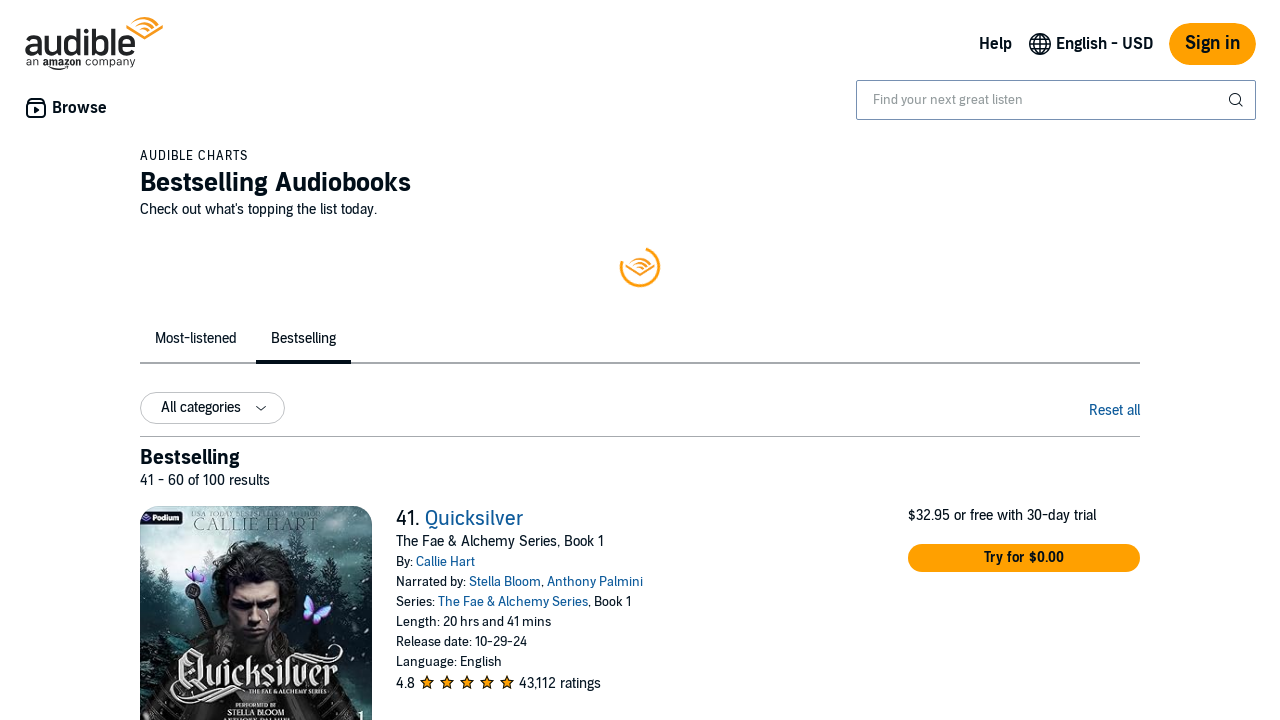

Verified product list items are visible on page 3
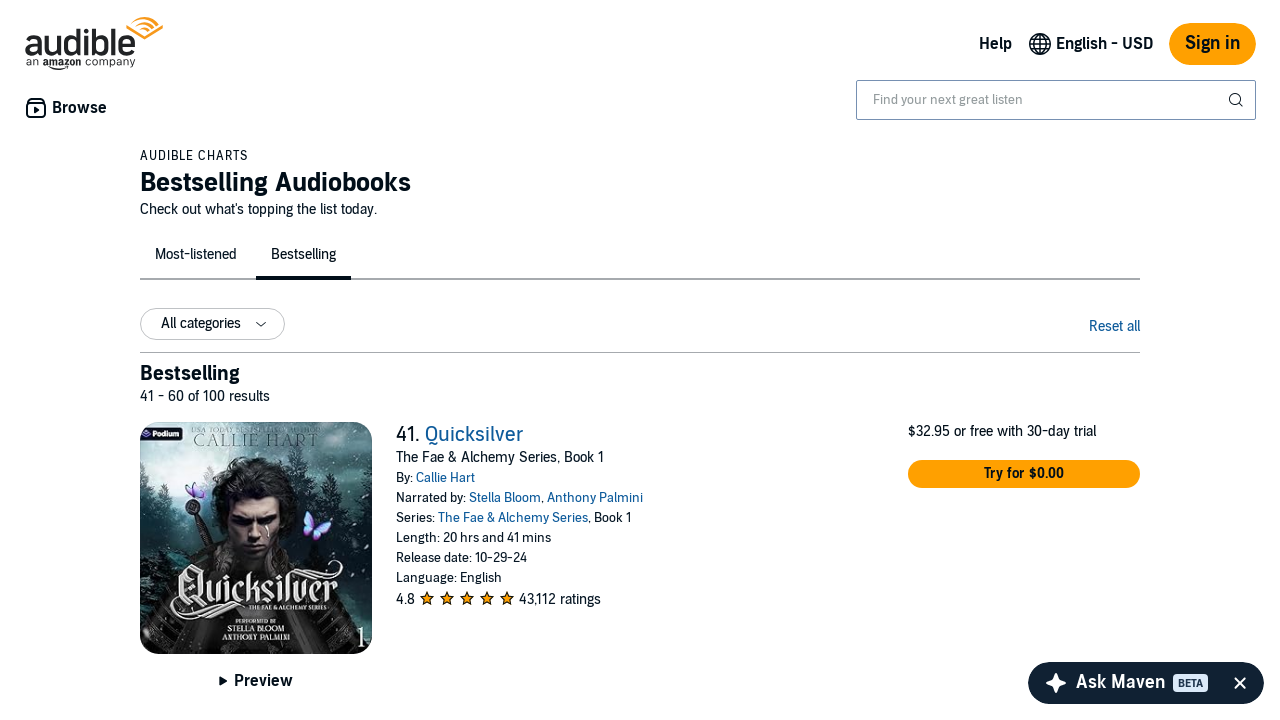

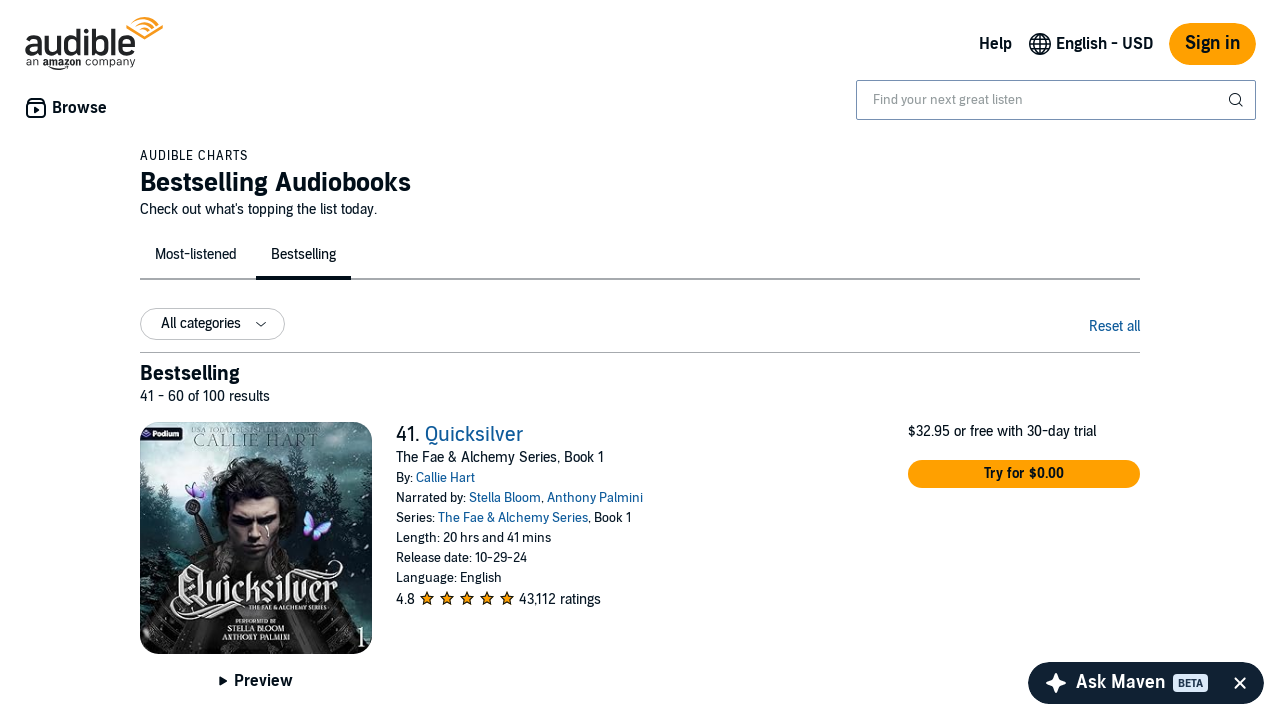